Tests the second page of a diet quiz by clicking the male button on page 1, then verifying the text content of lifestyle activity options on page 2

Starting URL: https://dietsw.tutorplace.ru/

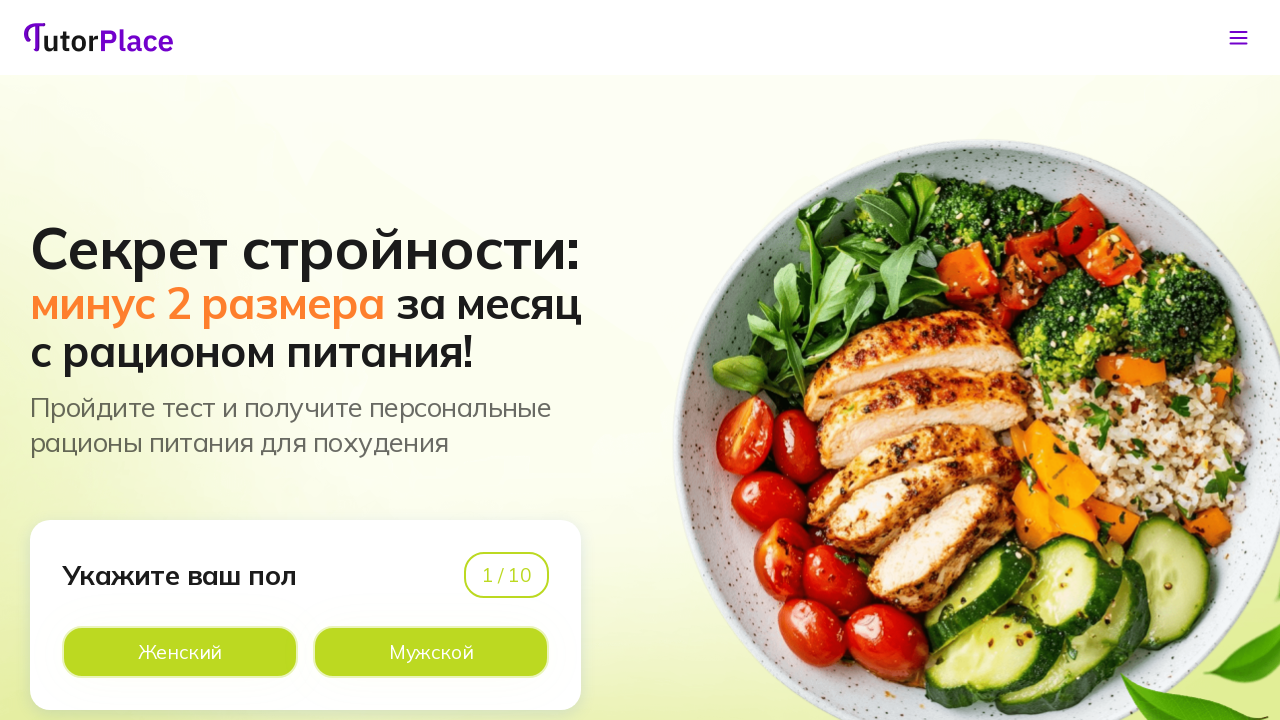

Clicked male button on page 1 at (431, 652) on xpath=//*[@id='app']/main/div/section[1]/div/div/div[1]/div[2]/div[2]/div[2]/lab
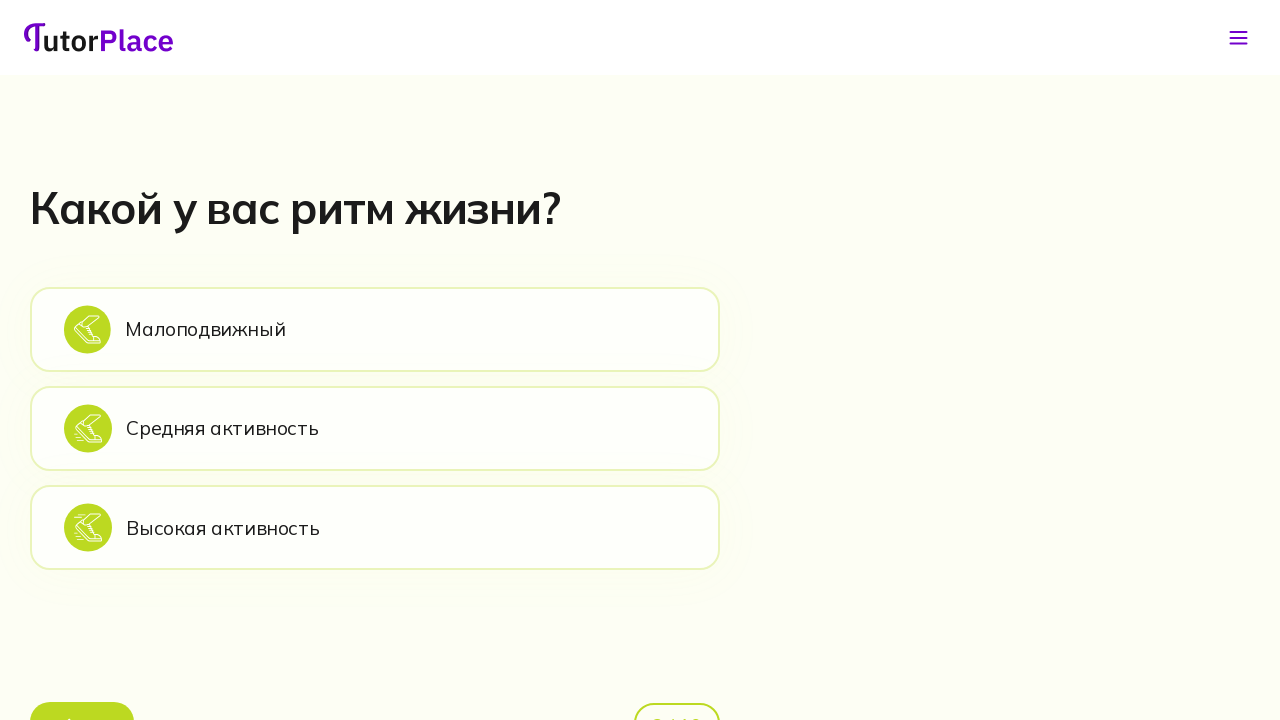

Verified sedentary activity option is visible on page 2
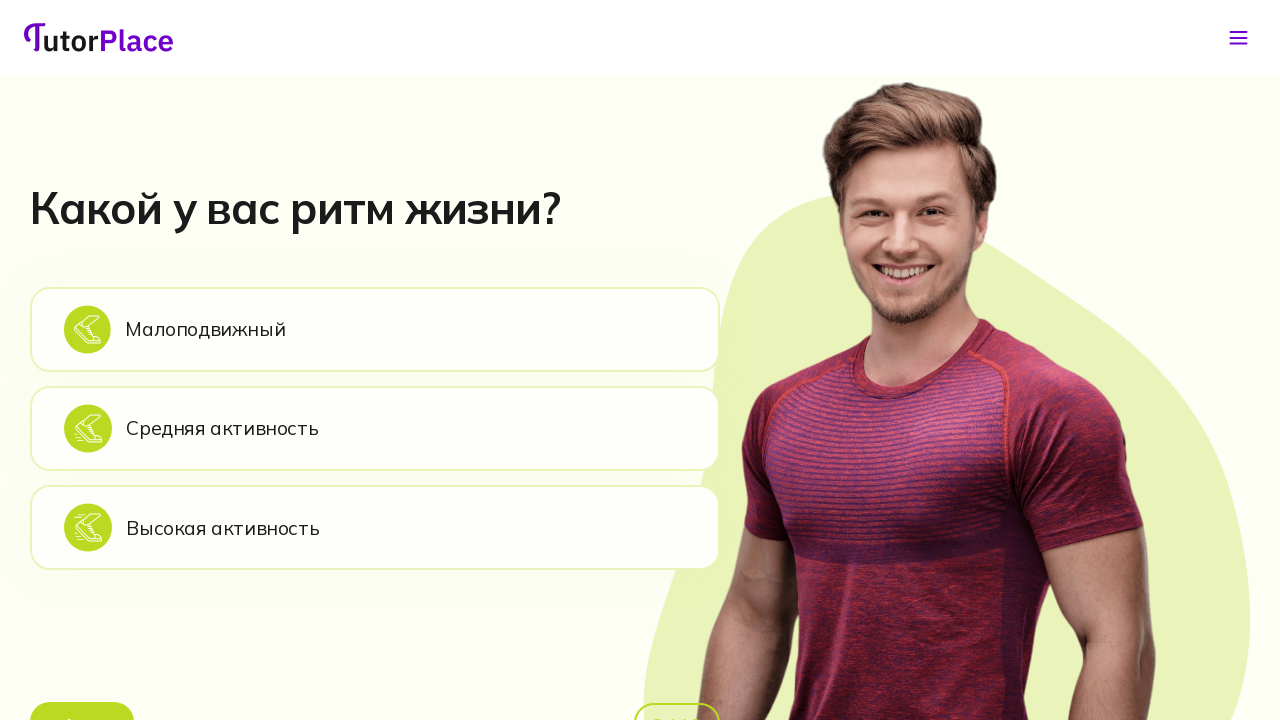

Verified average activity option is visible on page 2
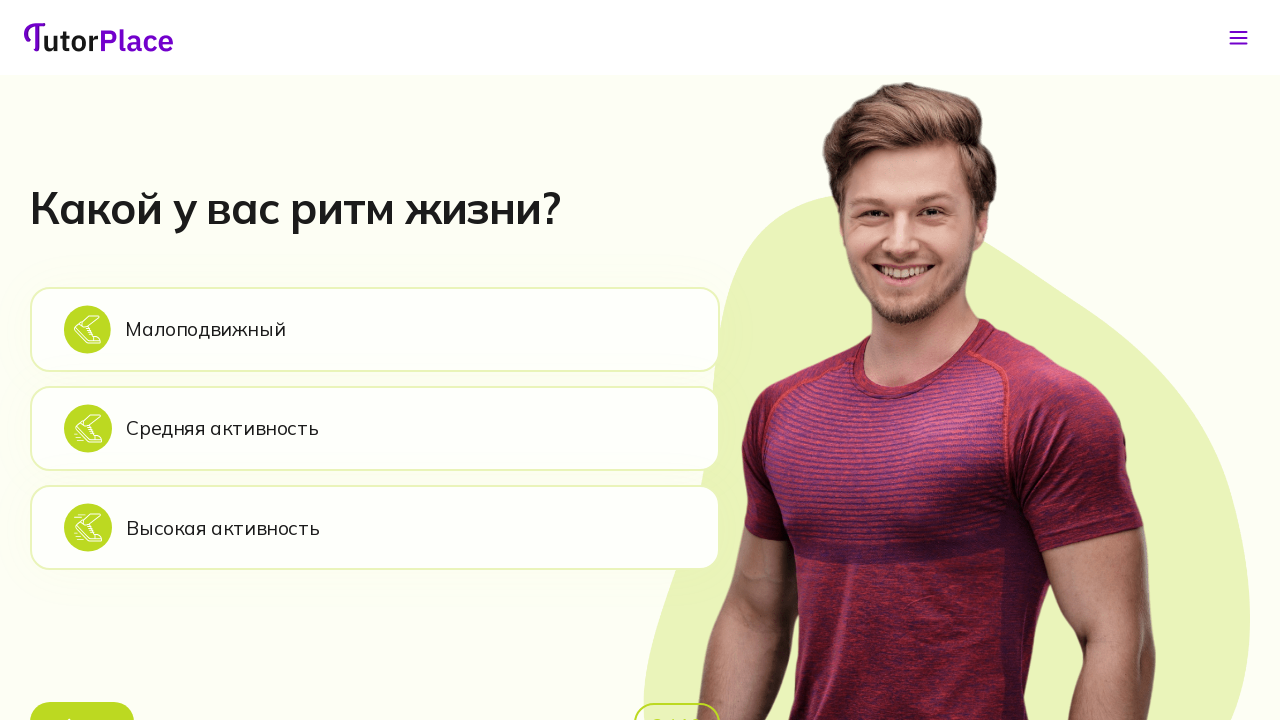

Verified high activity option is visible on page 2
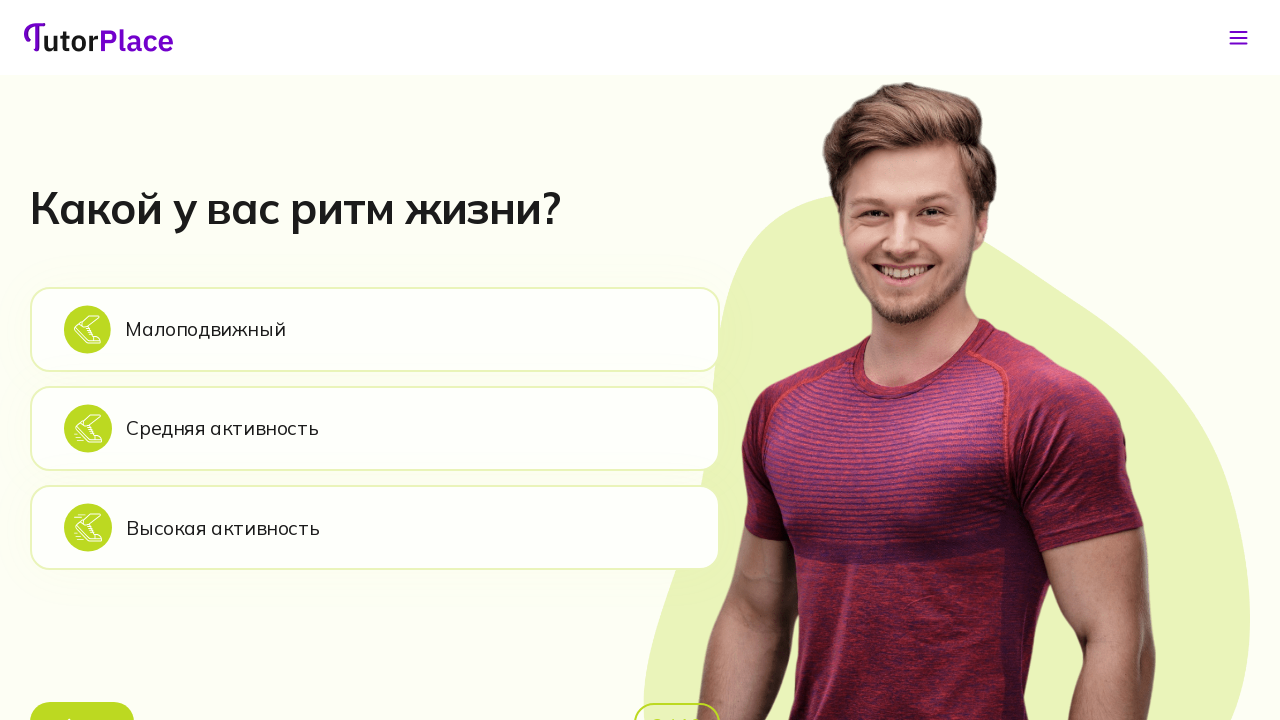

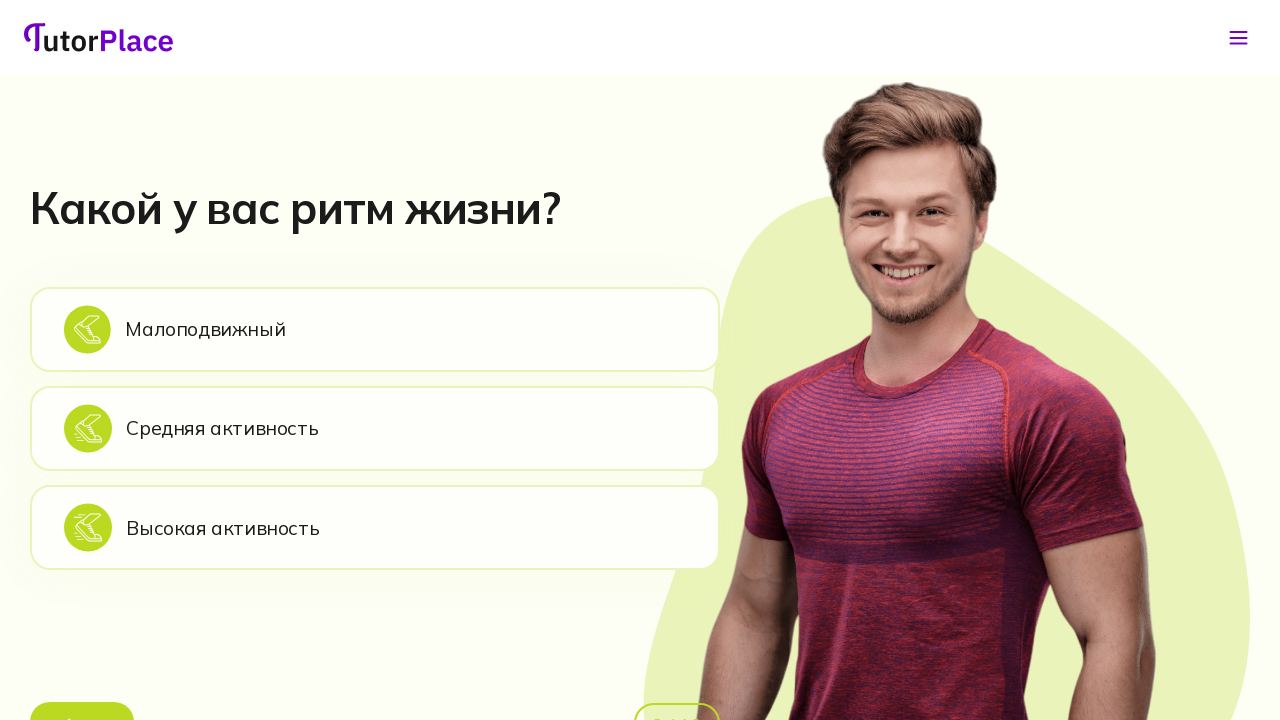